Tests a practice form by filling in name and email fields on the Selenium automation practice page

Starting URL: https://www.tutorialspoint.com/selenium/practice/selenium_automation_practice.php

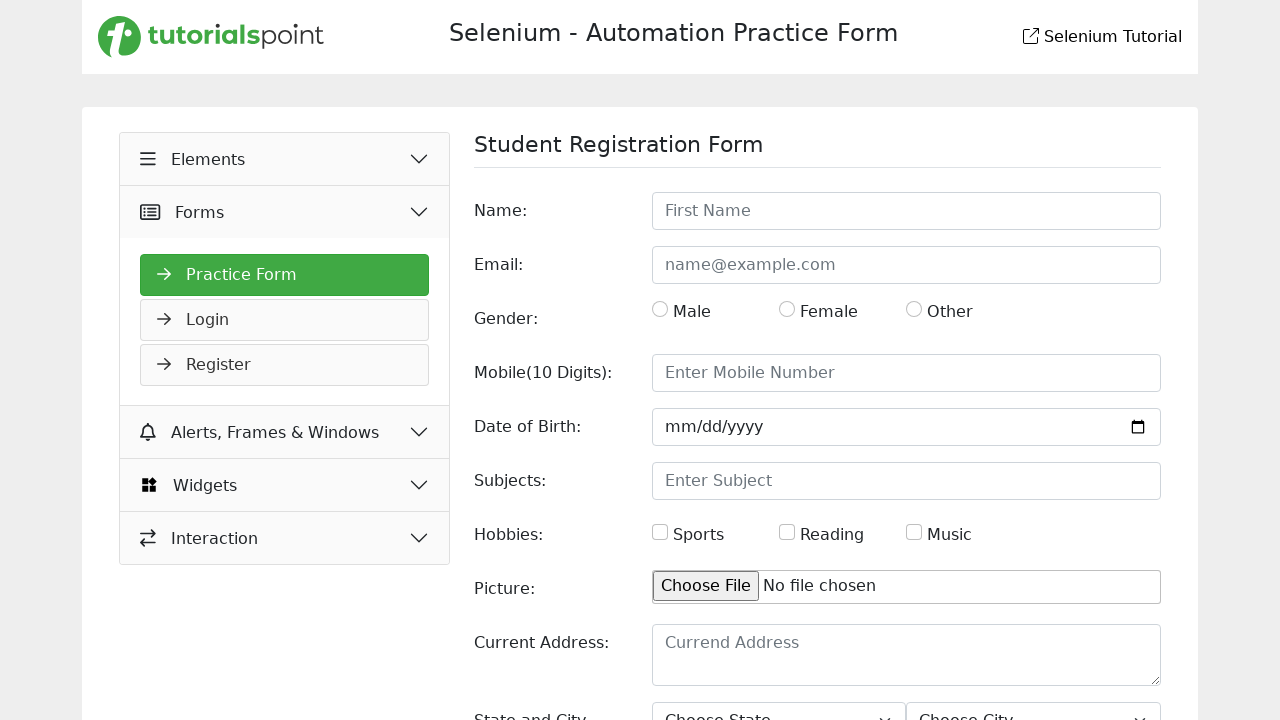

Filled name field with 'Marcus' on #name
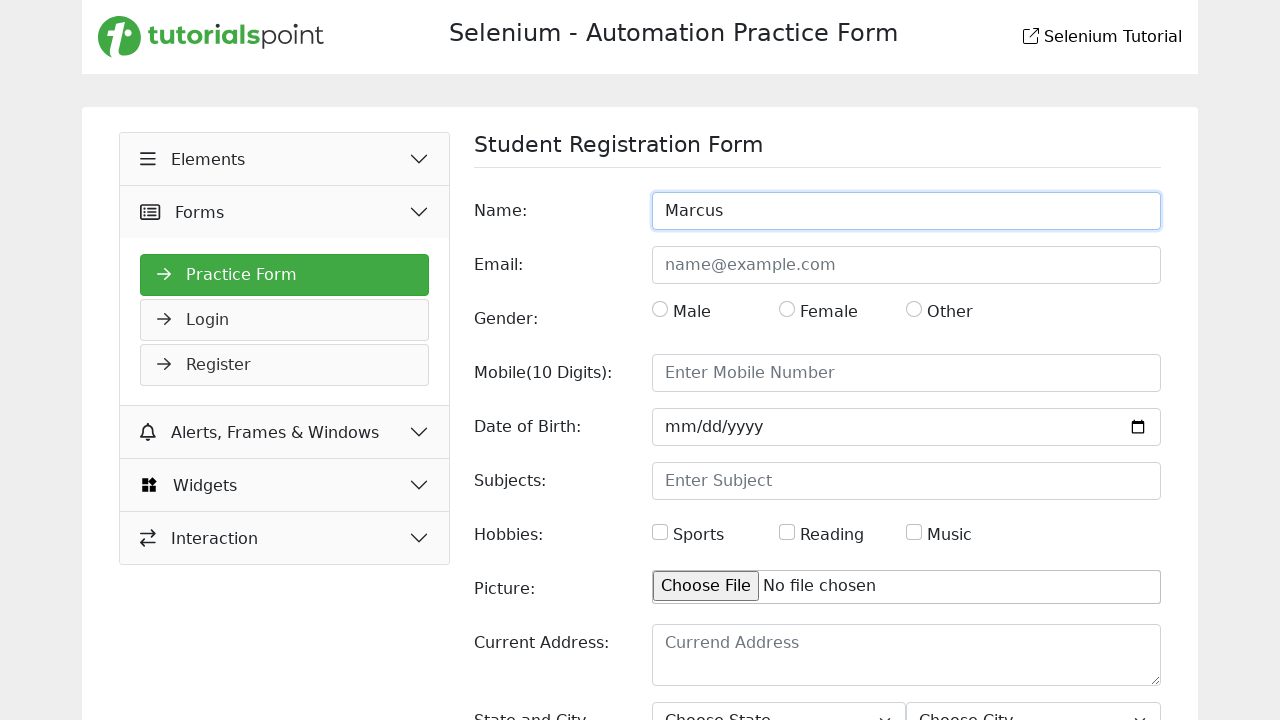

Filled email field with 'marcus.johnson@example.com' on #email
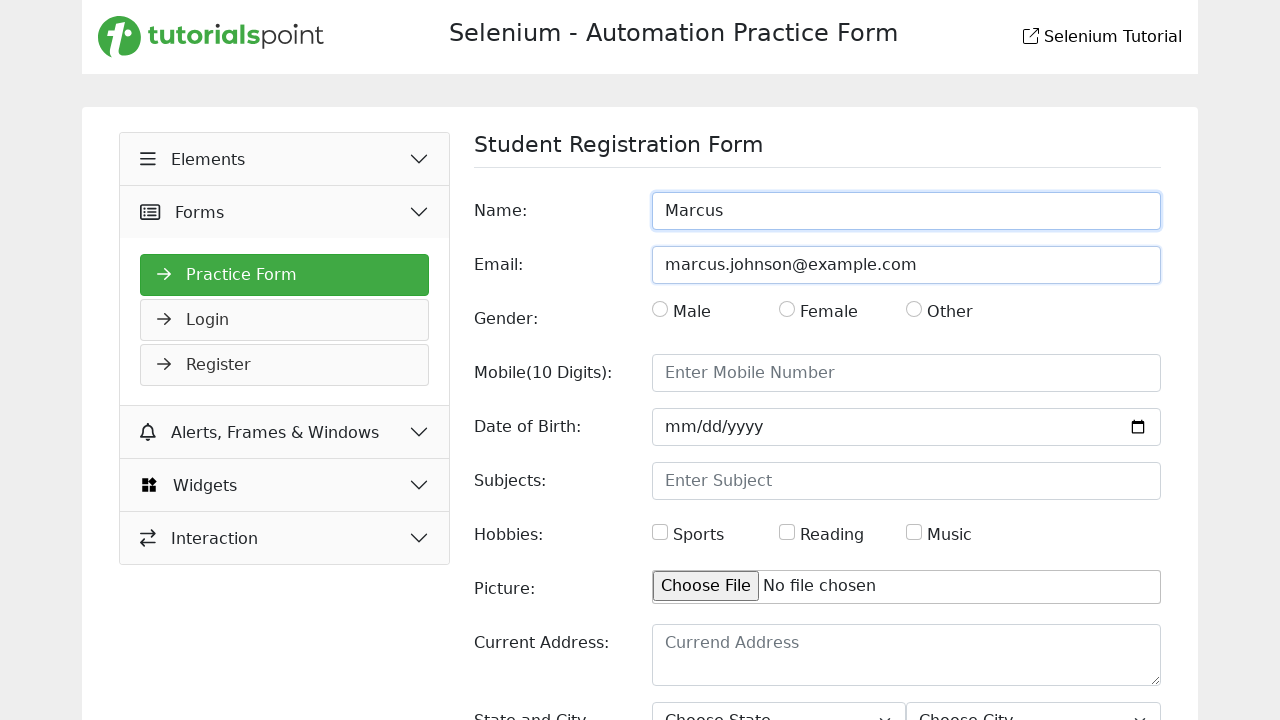

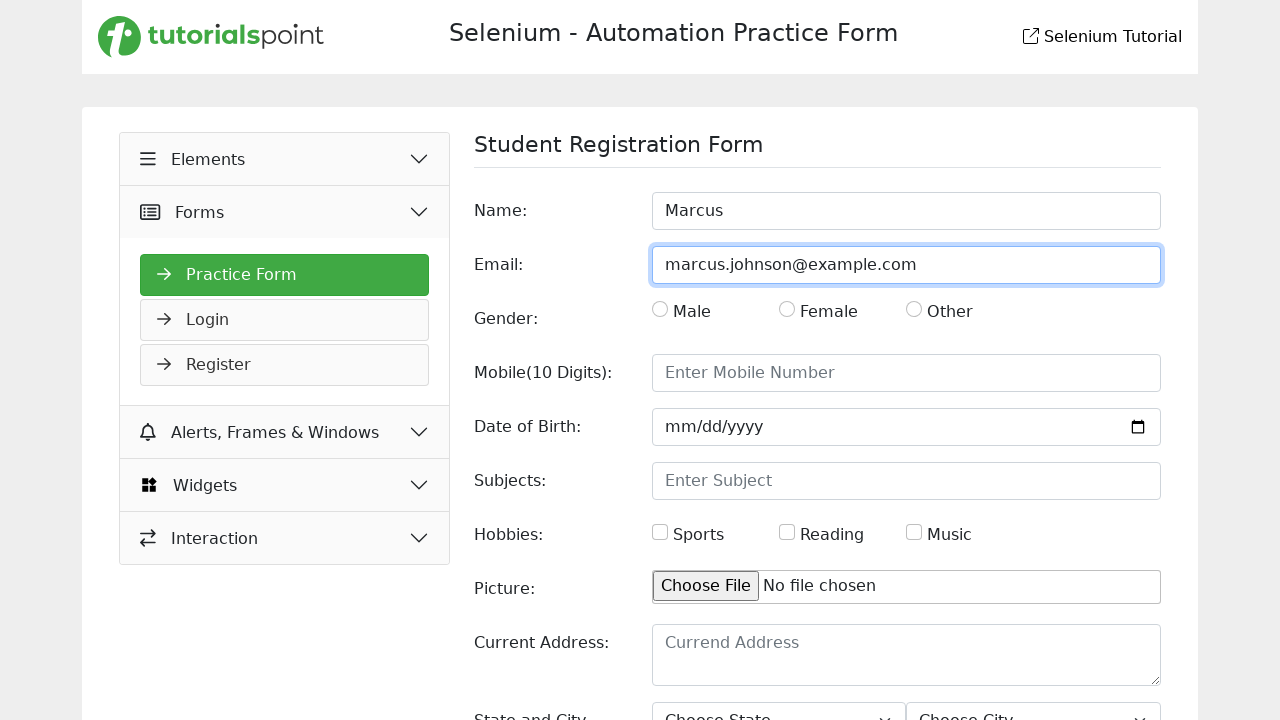